Tests JavaScript alert handling by filling a name field, clicking an alert button, and dismissing the resulting alert dialog.

Starting URL: https://chroma-tech-academy.mexil.it/static_page/

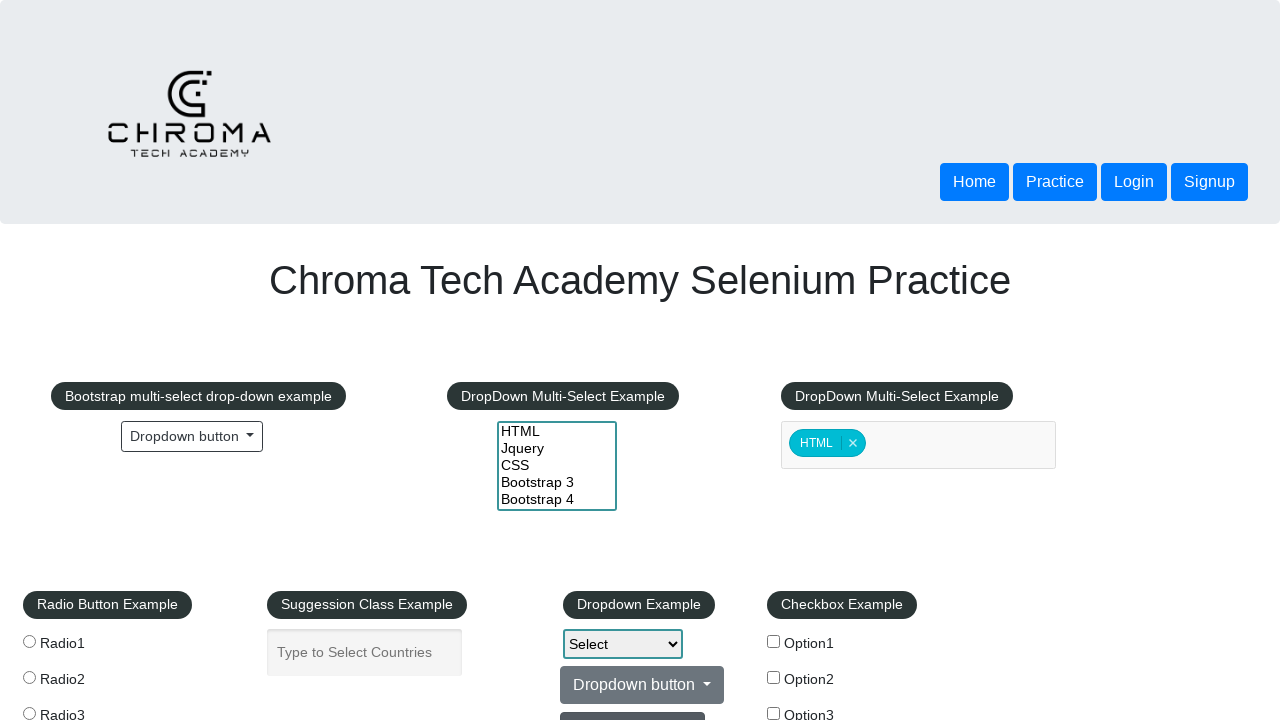

Filled name field with 'Michael' on input#name
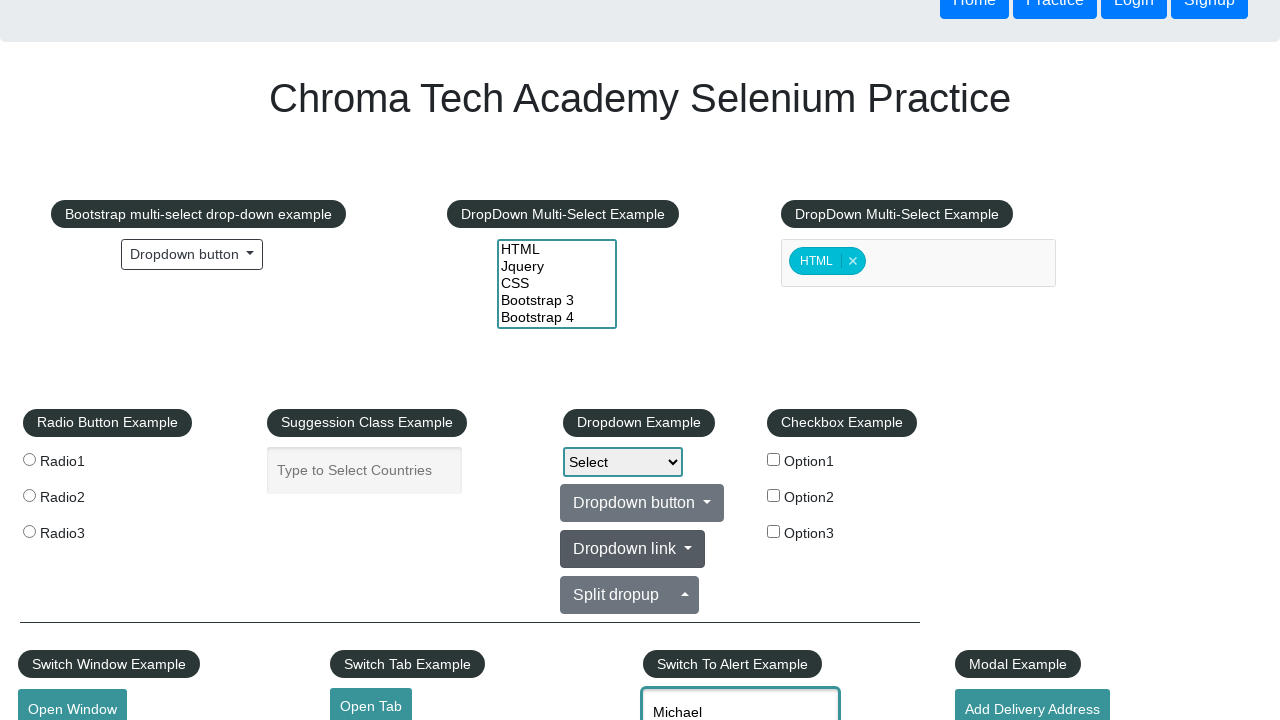

Clicked alert button at (667, 360) on fieldset #alertbtn
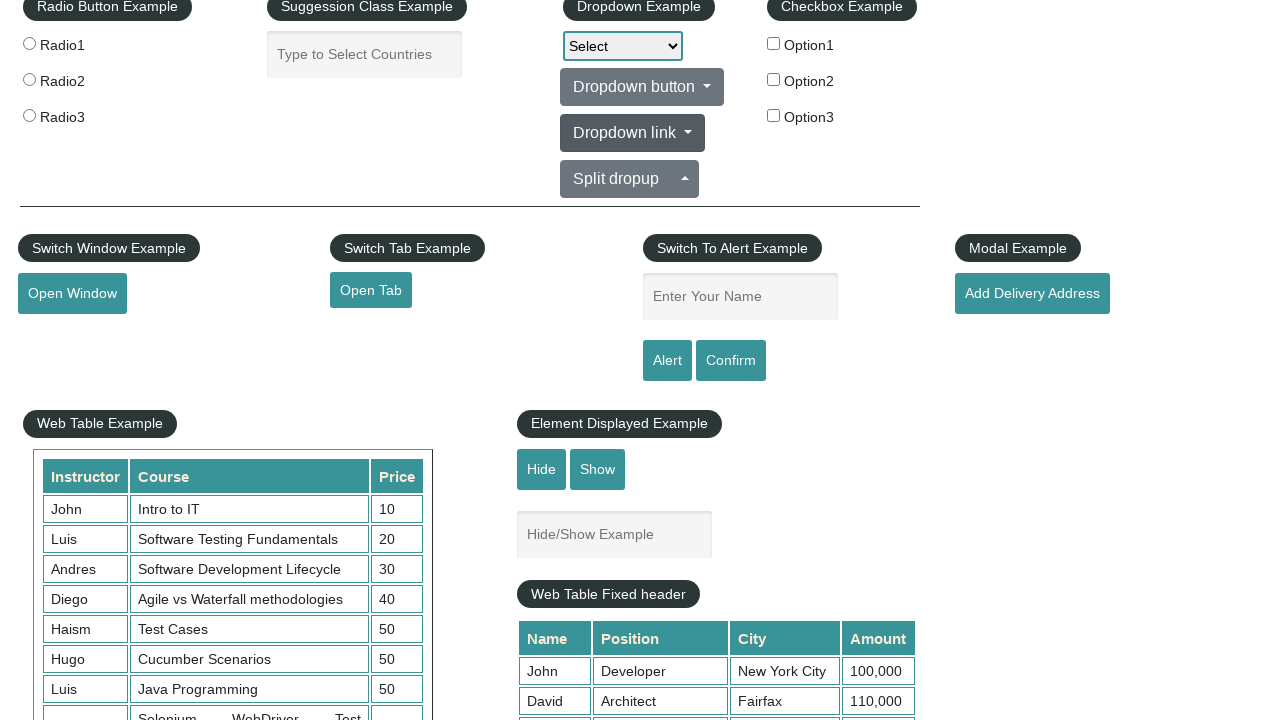

Set up dialog handler to dismiss alerts
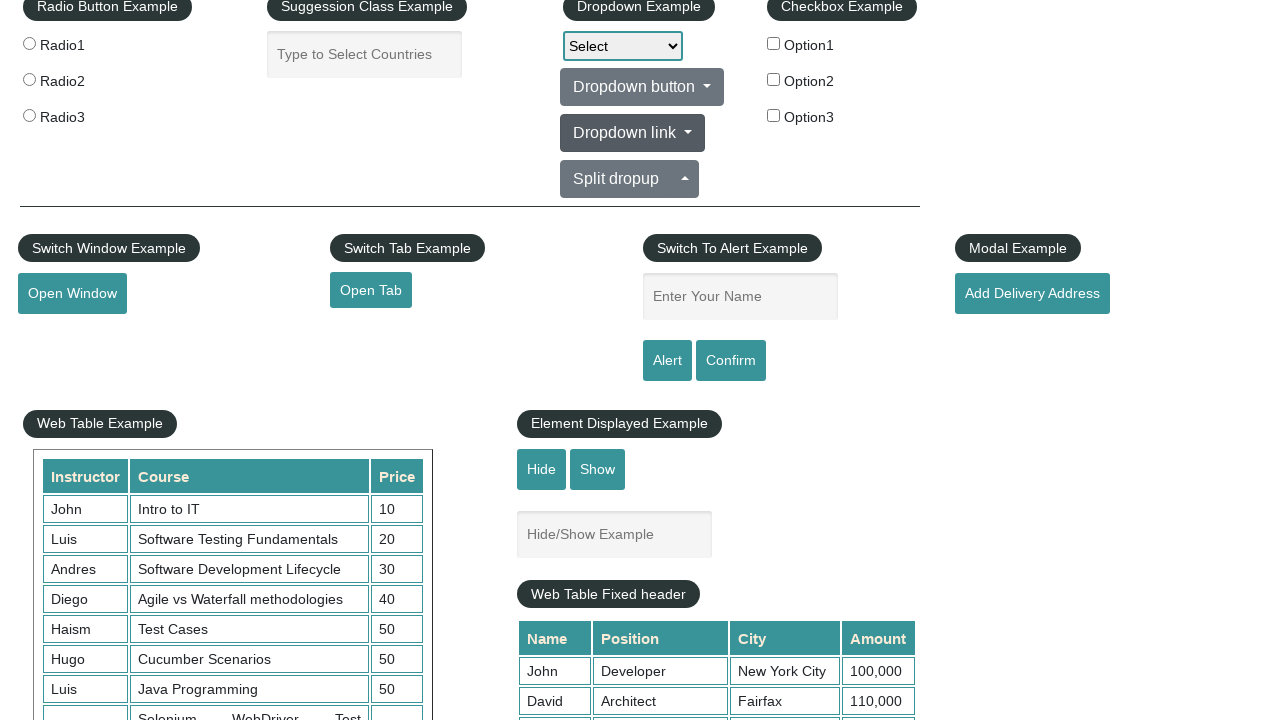

Waited for alert dialog to appear and be dismissed
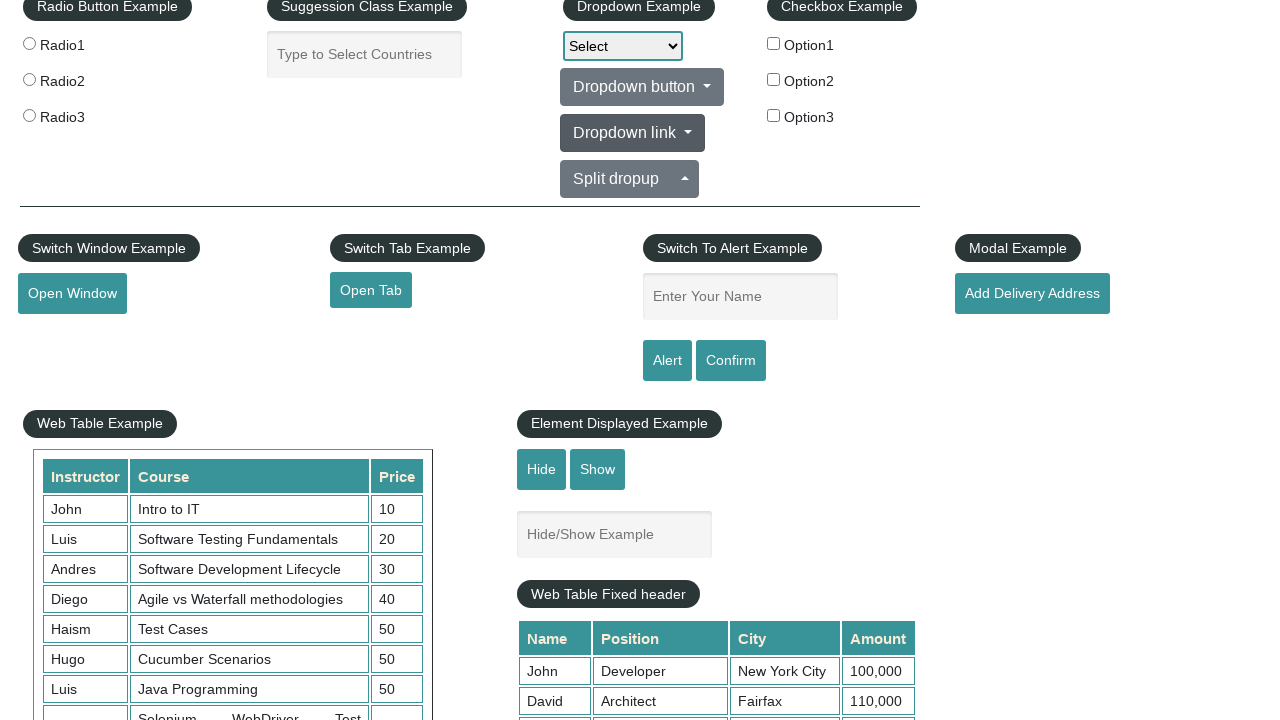

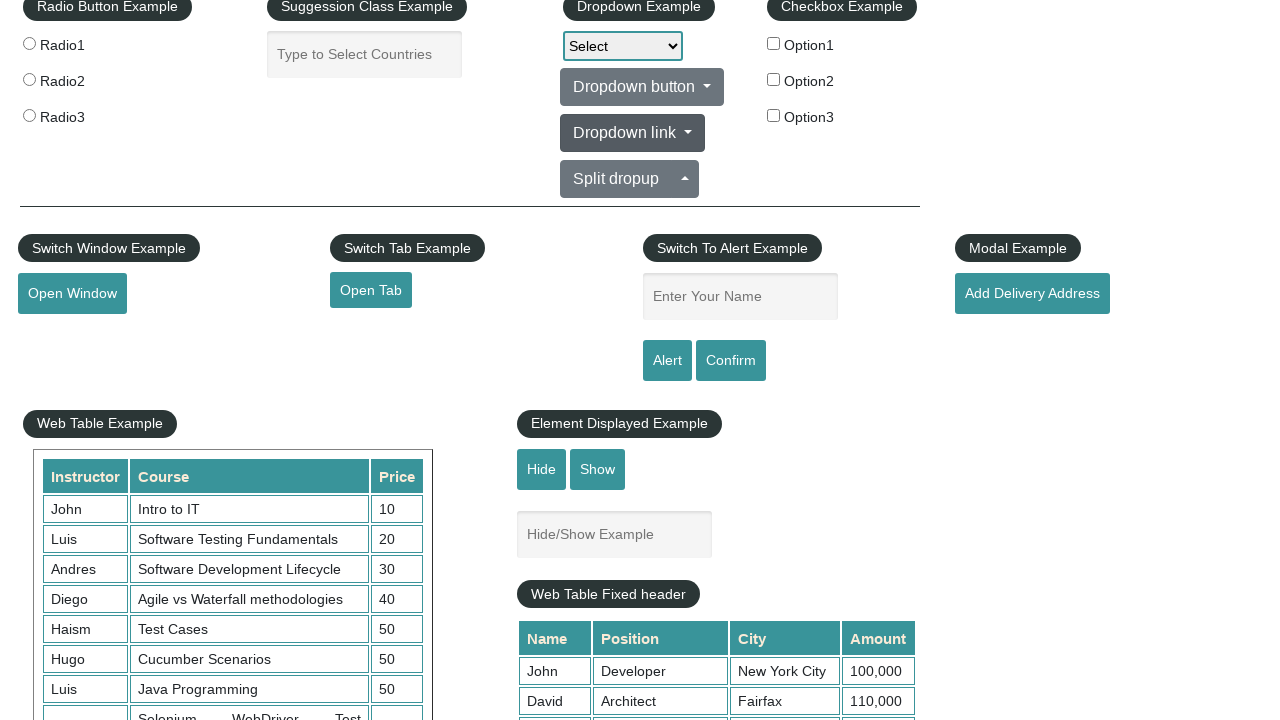